Creates a report by filling in details (type, company, name) and settings (recurrence, day, interval) then saves the report

Starting URL: https://test-bitdef.web.app

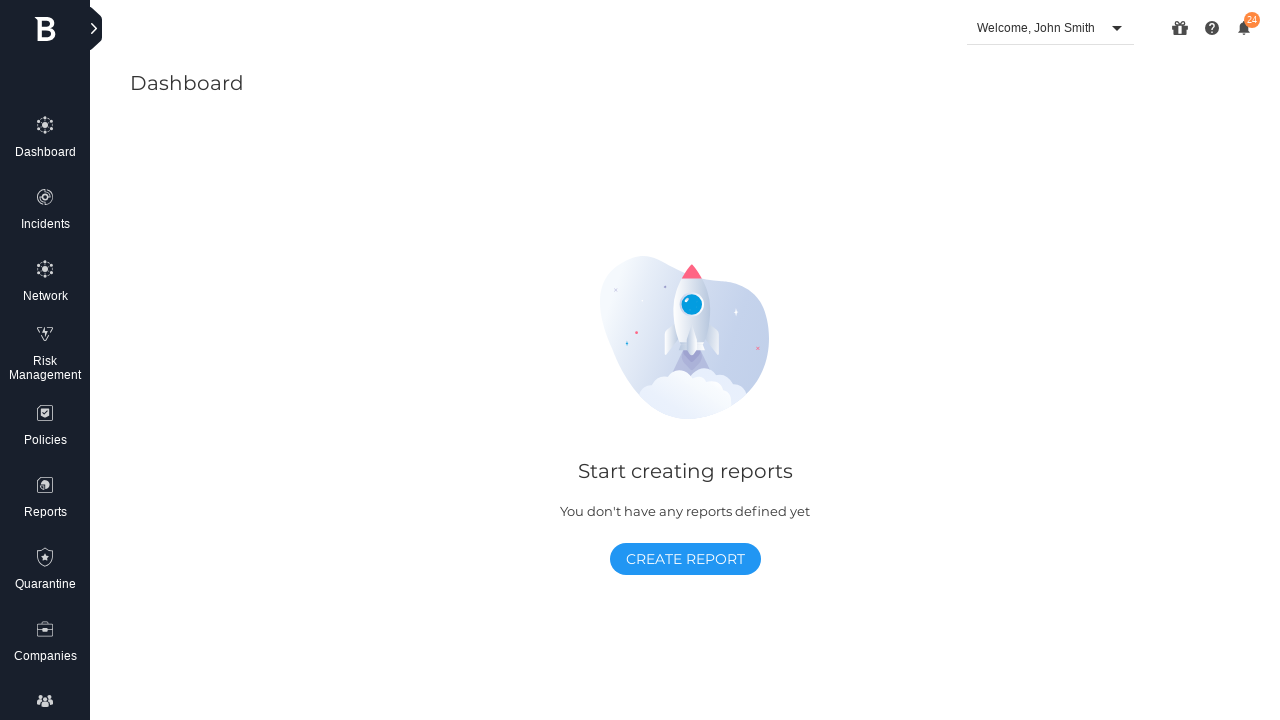

Clicked CREATE REPORT button at (685, 558) on xpath=//span[text()=' CREATE REPORT ']
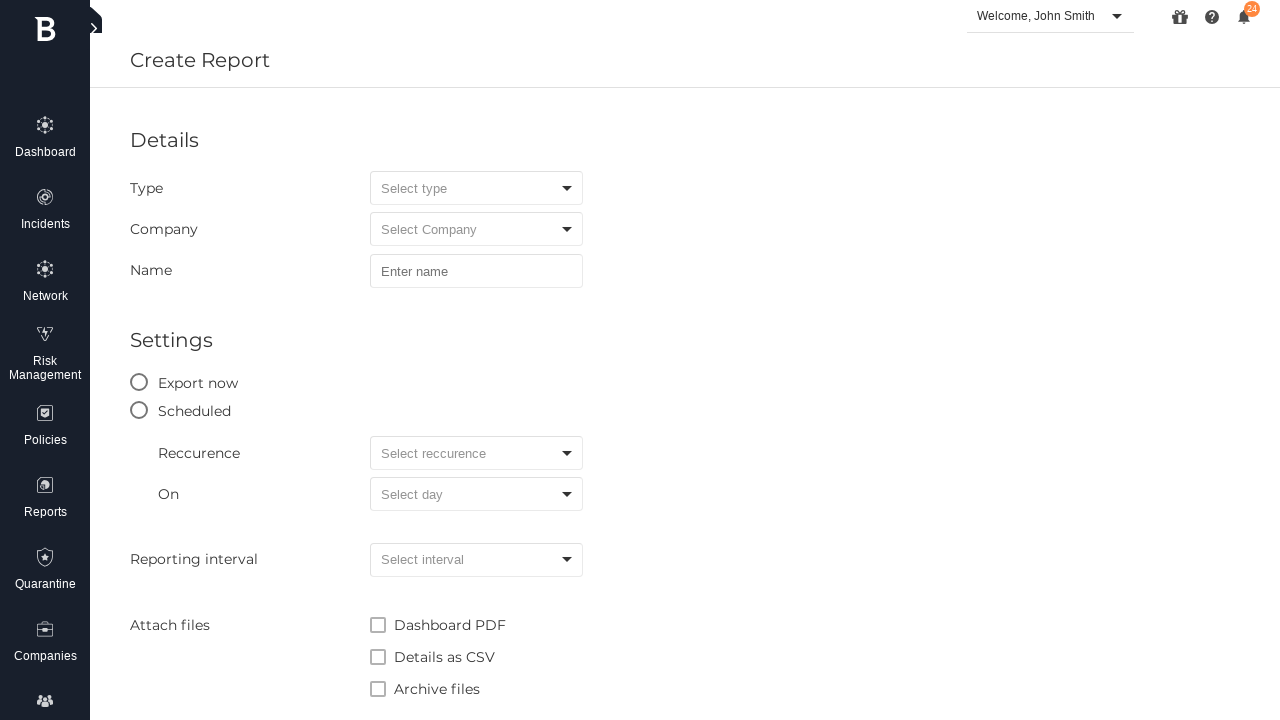

Clicked on Select type field at (476, 188) on xpath=//input[@placeholder = 'Select type']
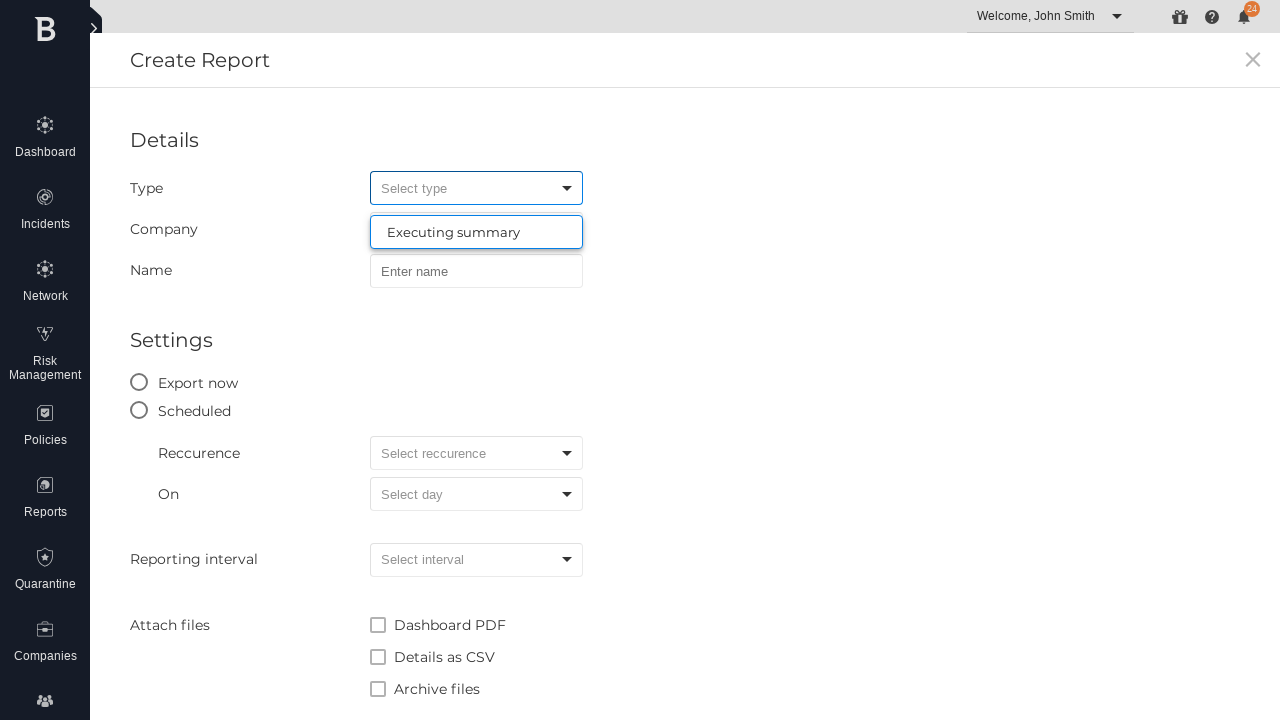

Pressed Enter to open type dropdown
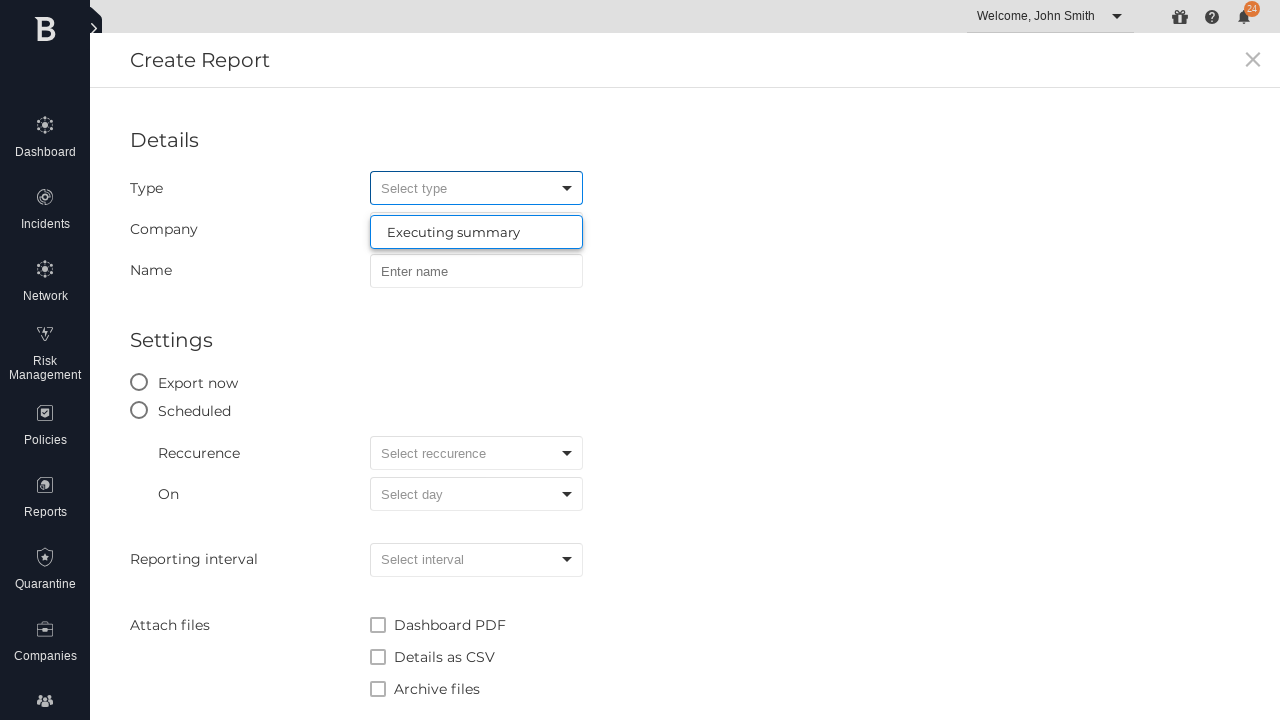

Pressed ArrowDown to navigate to first type option
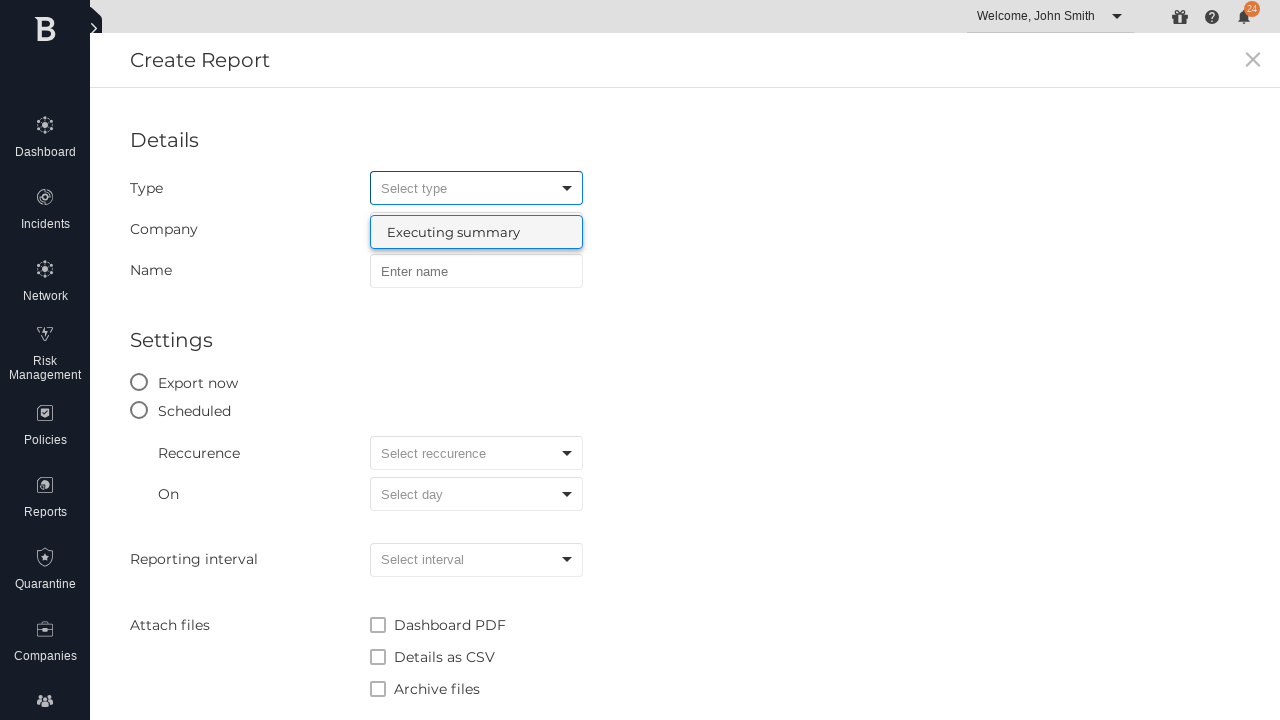

Pressed Enter to select report type
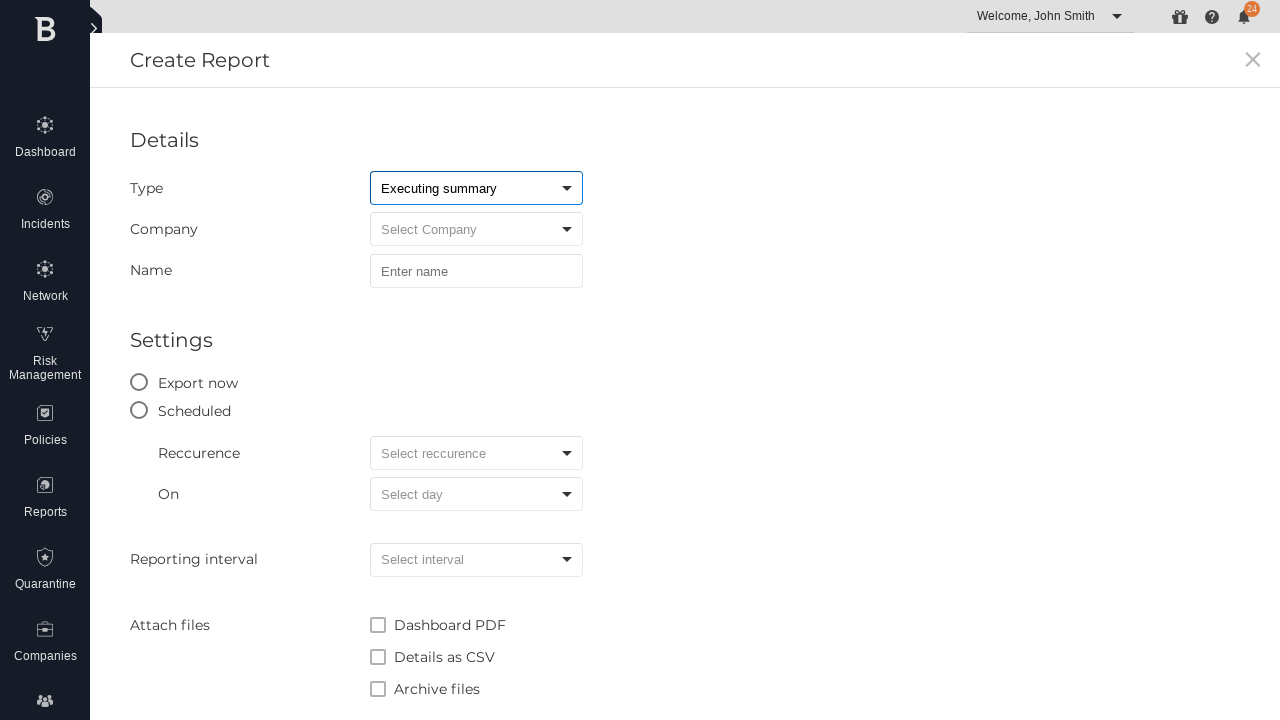

Clicked on Select Company field at (476, 229) on xpath=//input[@placeholder = 'Select Company']
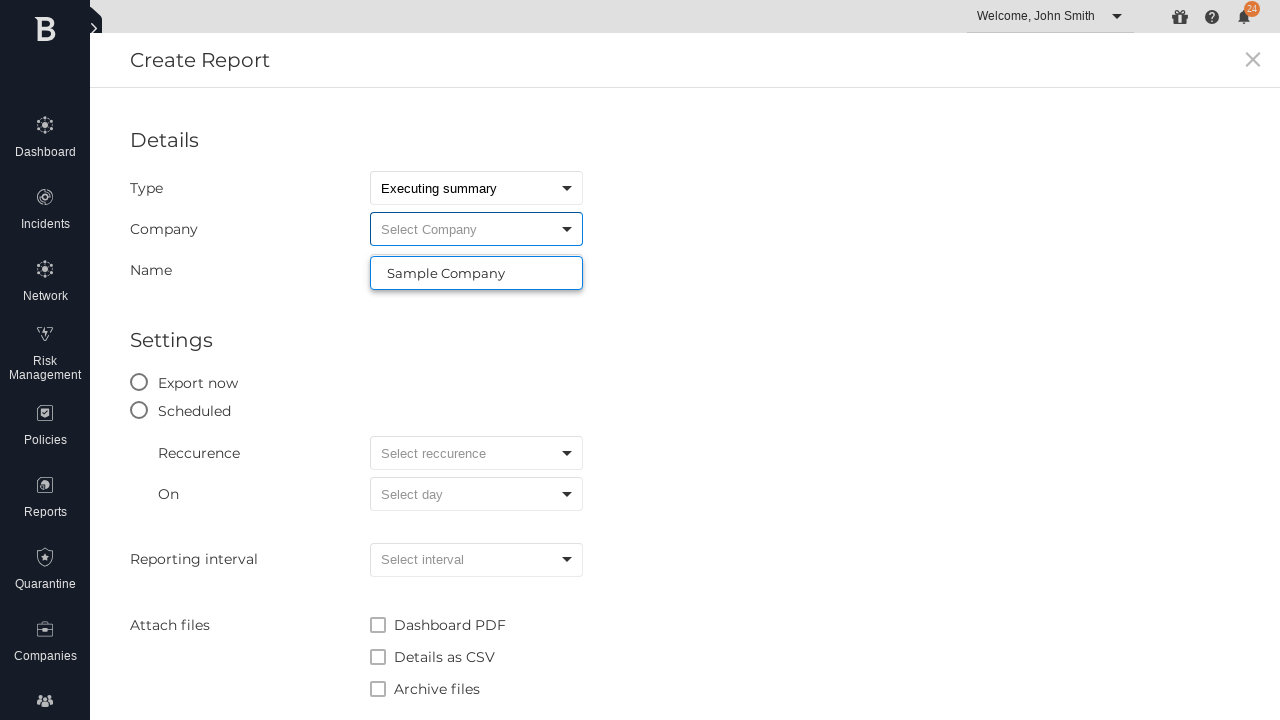

Pressed Enter to open company dropdown
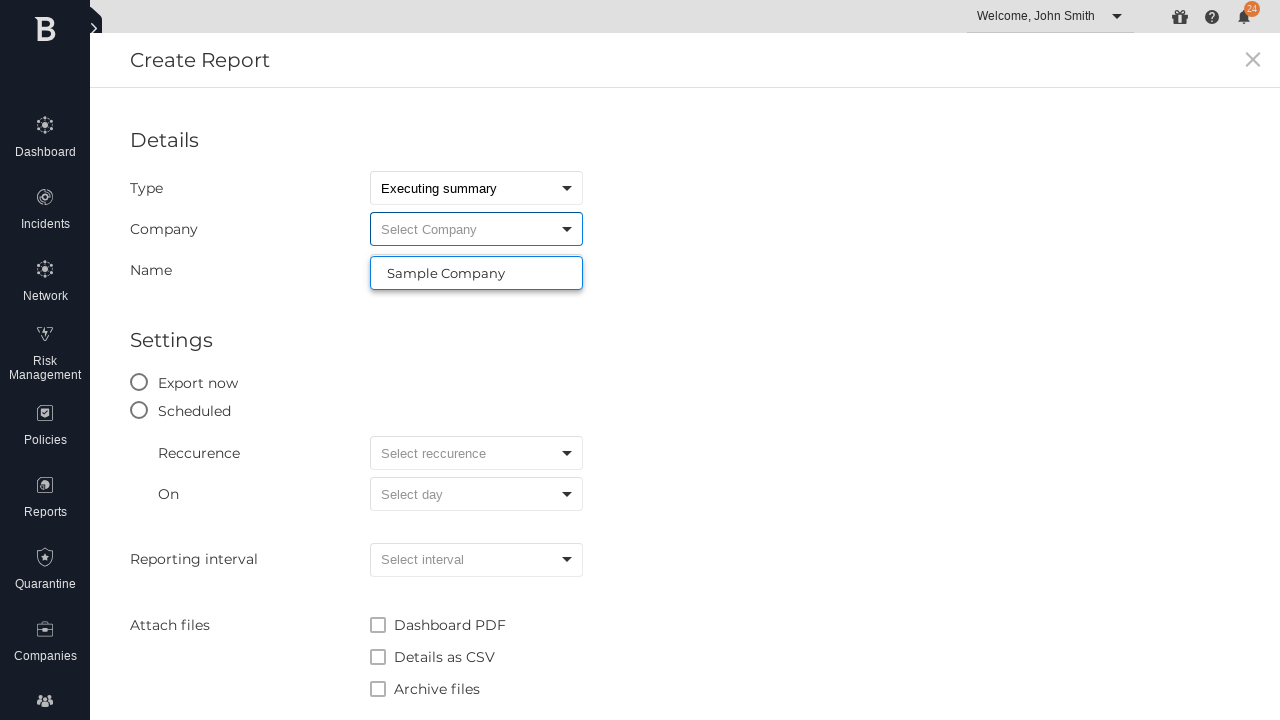

Pressed ArrowDown to navigate to first company option
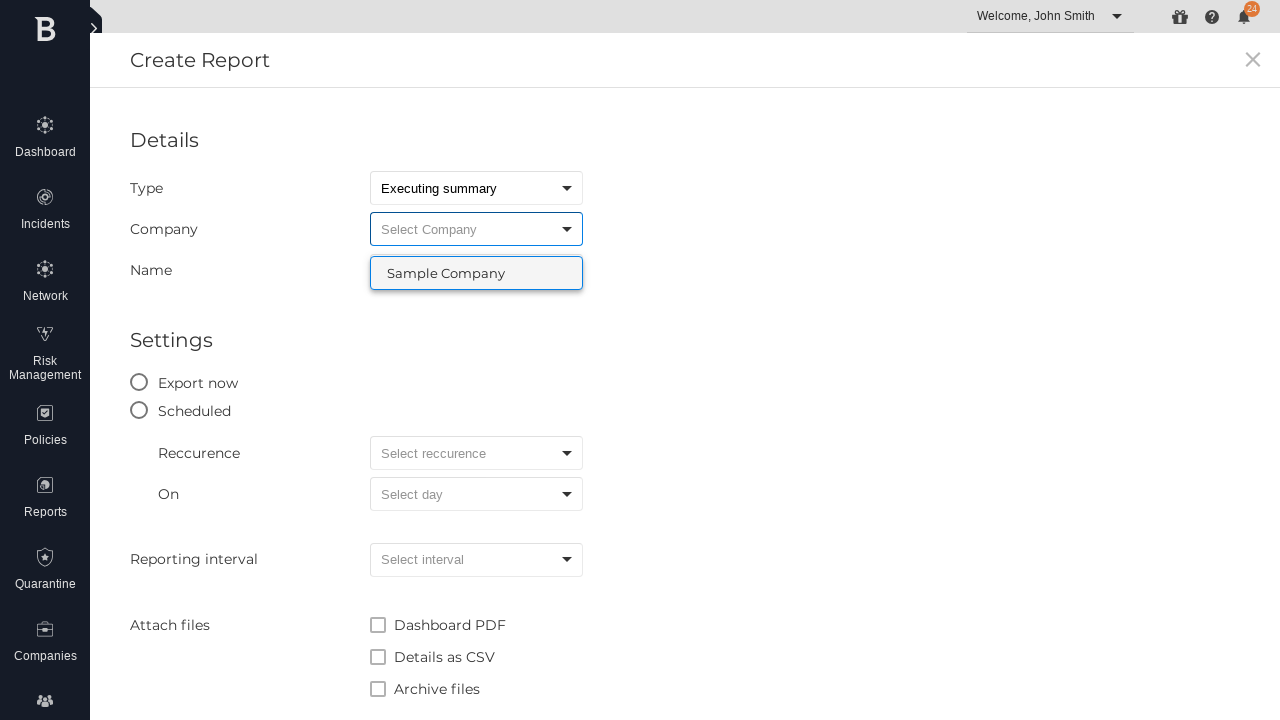

Pressed Enter to select company
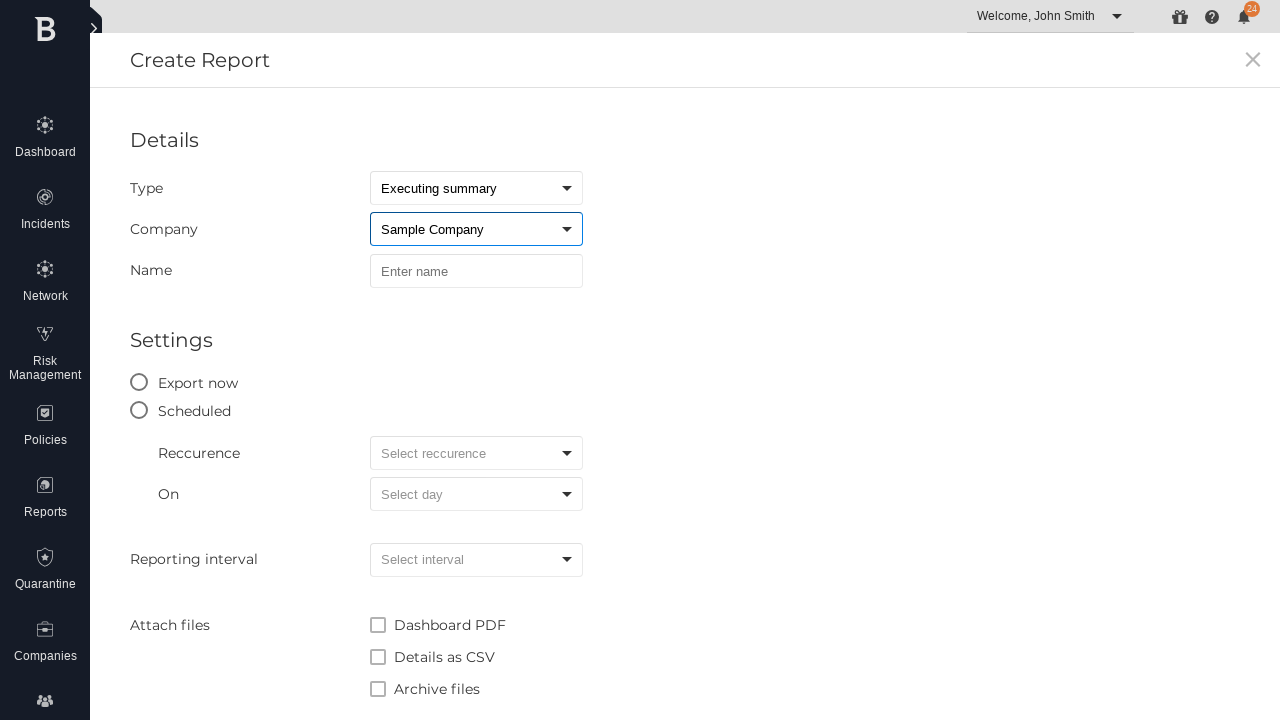

Filled report name field with 'Bogdan Eugen' on //input[@placeholder = 'Enter name']
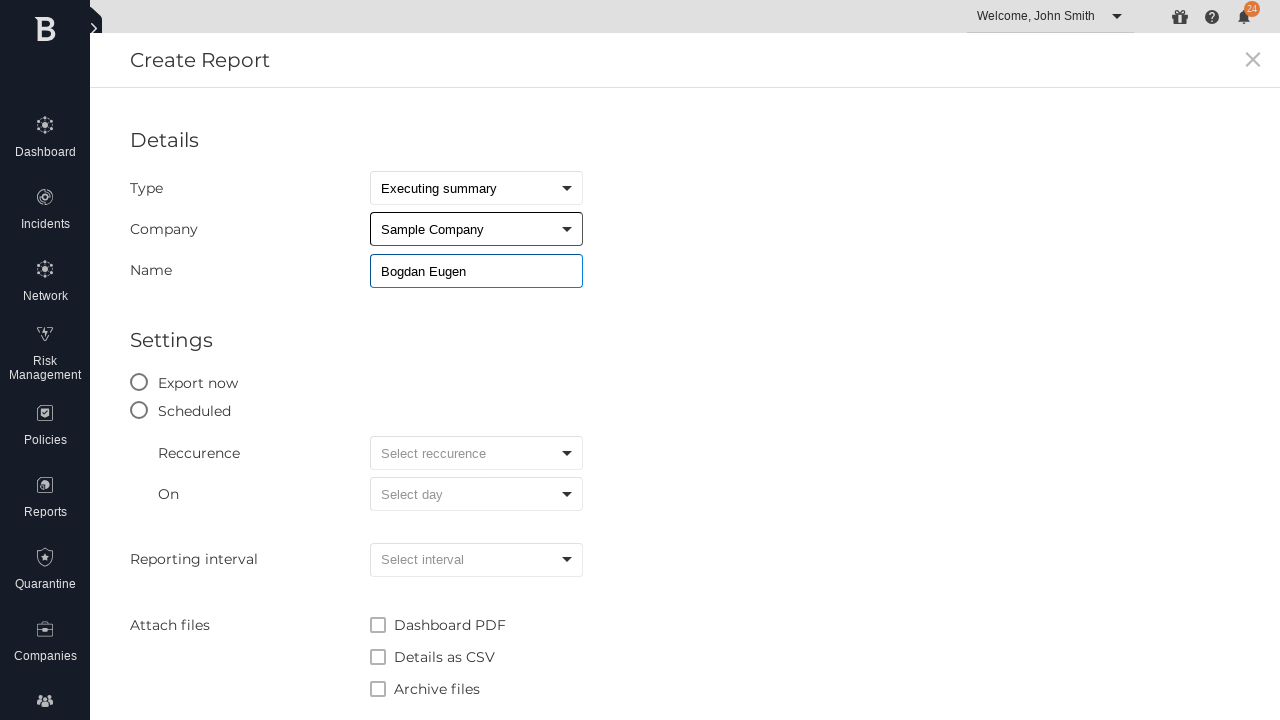

Clicked radio button in Settings section at (140, 383) on xpath=//label[@for = 'mat-radio-2-input']//span[@class='mat-radio-container']
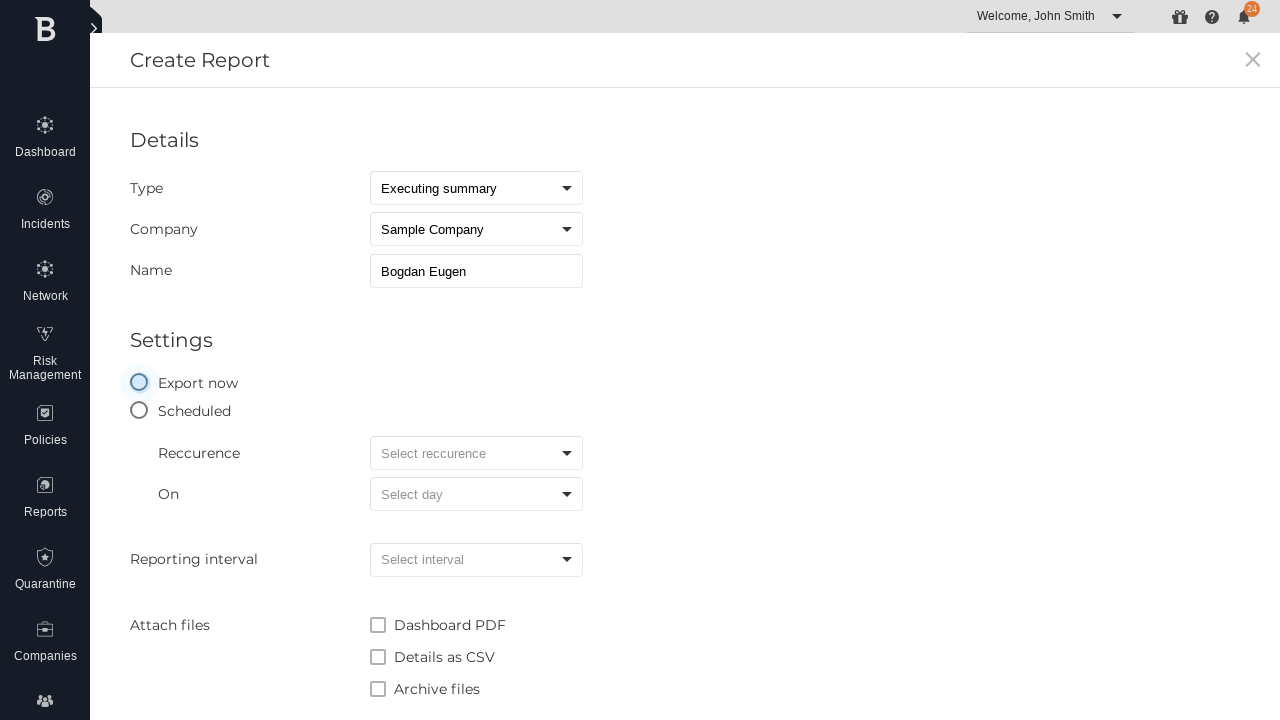

Clicked on Select recurrence field at (476, 453) on xpath=//input[@placeholder = 'Select reccurence']
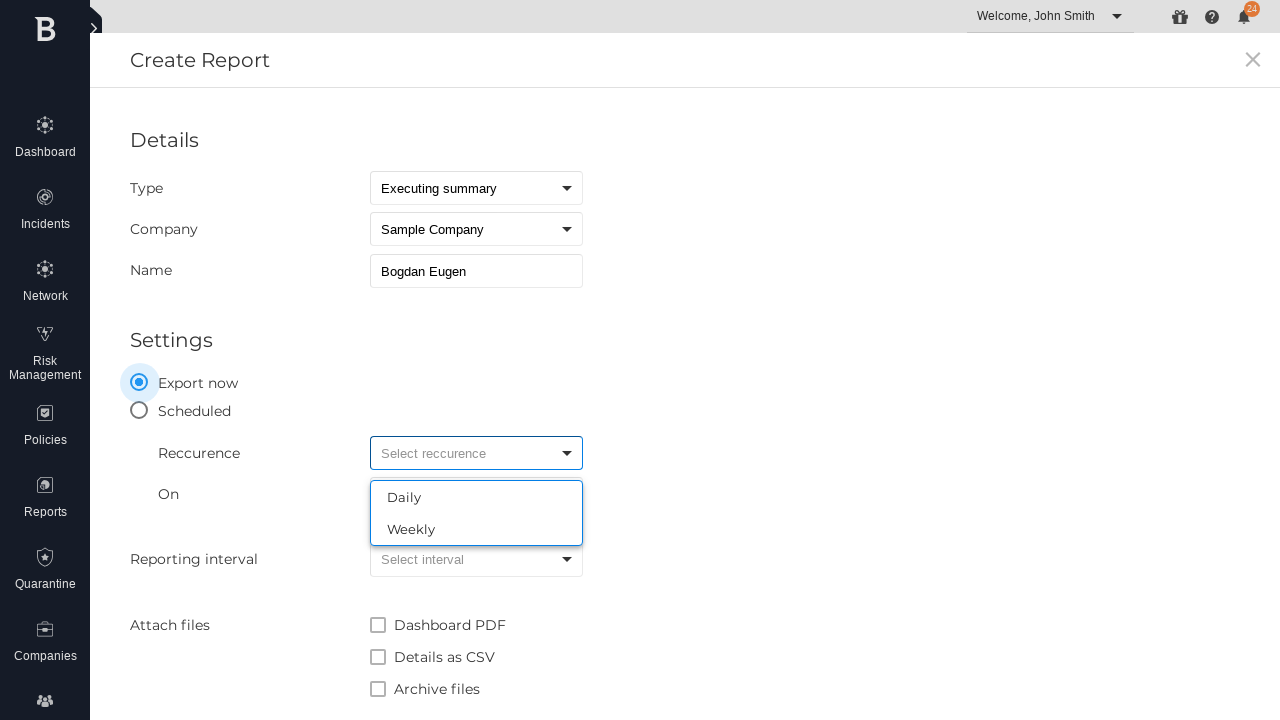

Pressed Enter to open recurrence dropdown
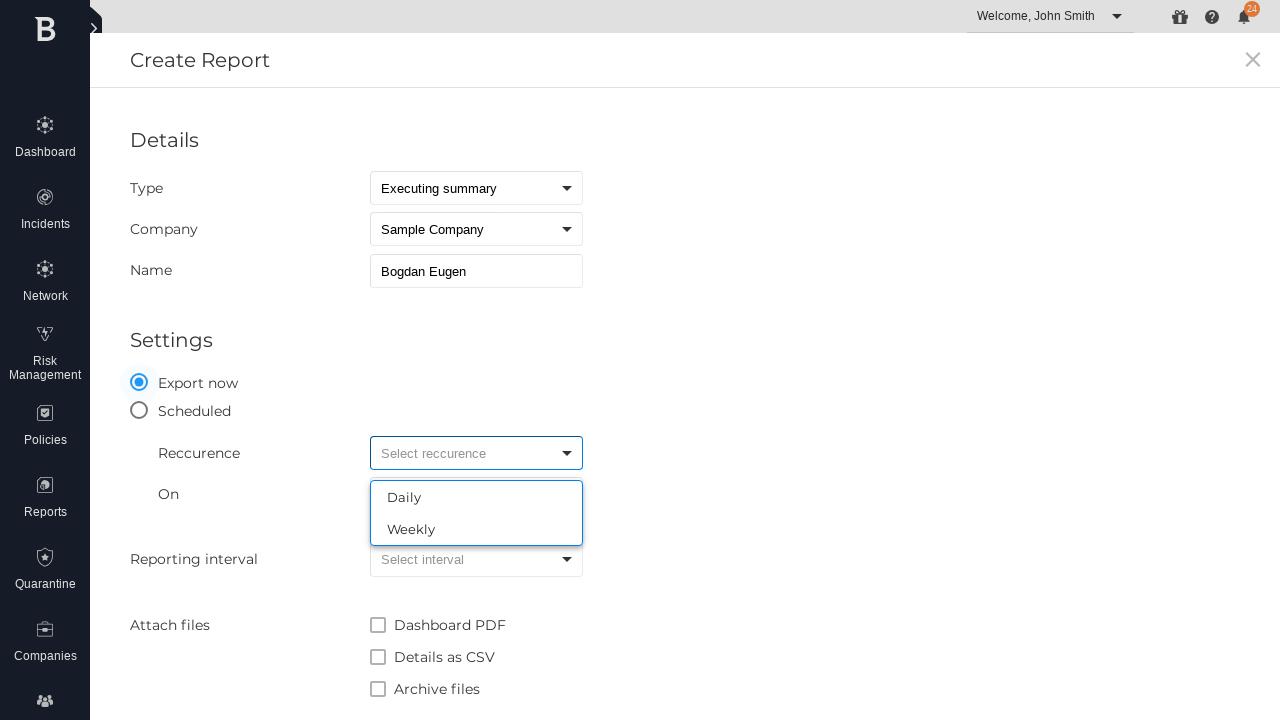

Pressed ArrowDown to navigate to first recurrence option
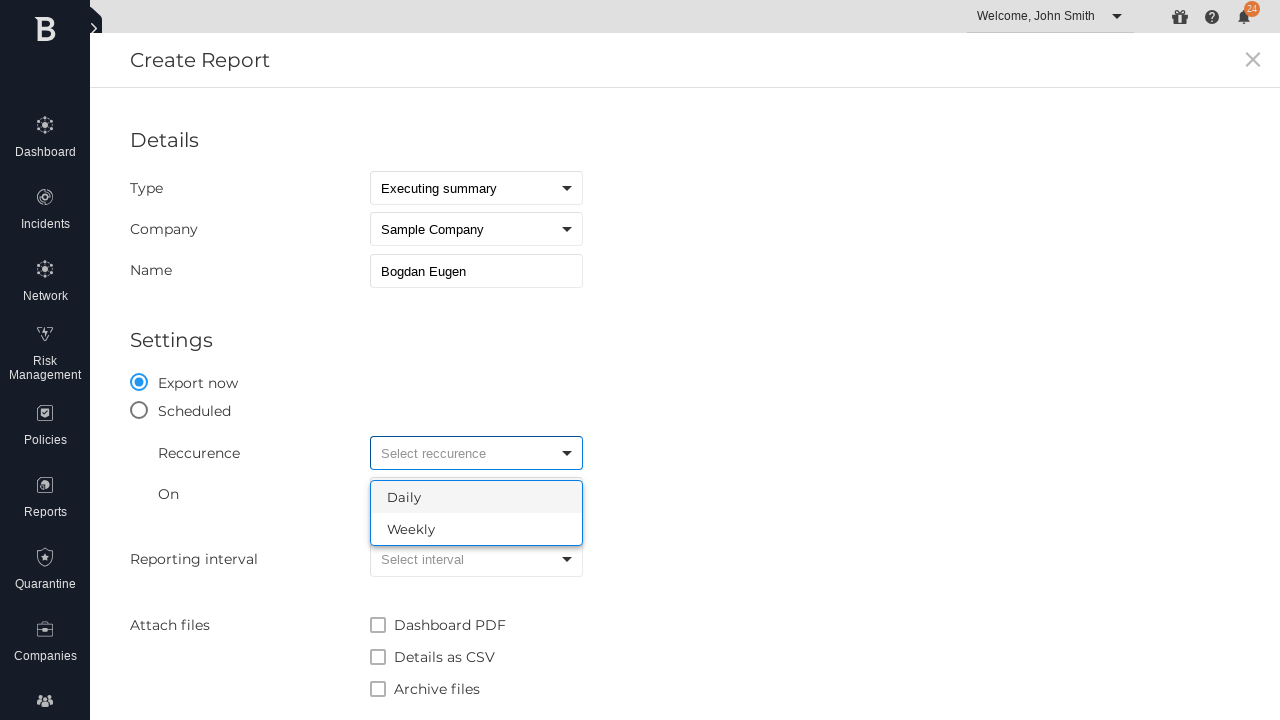

Pressed Enter to select recurrence
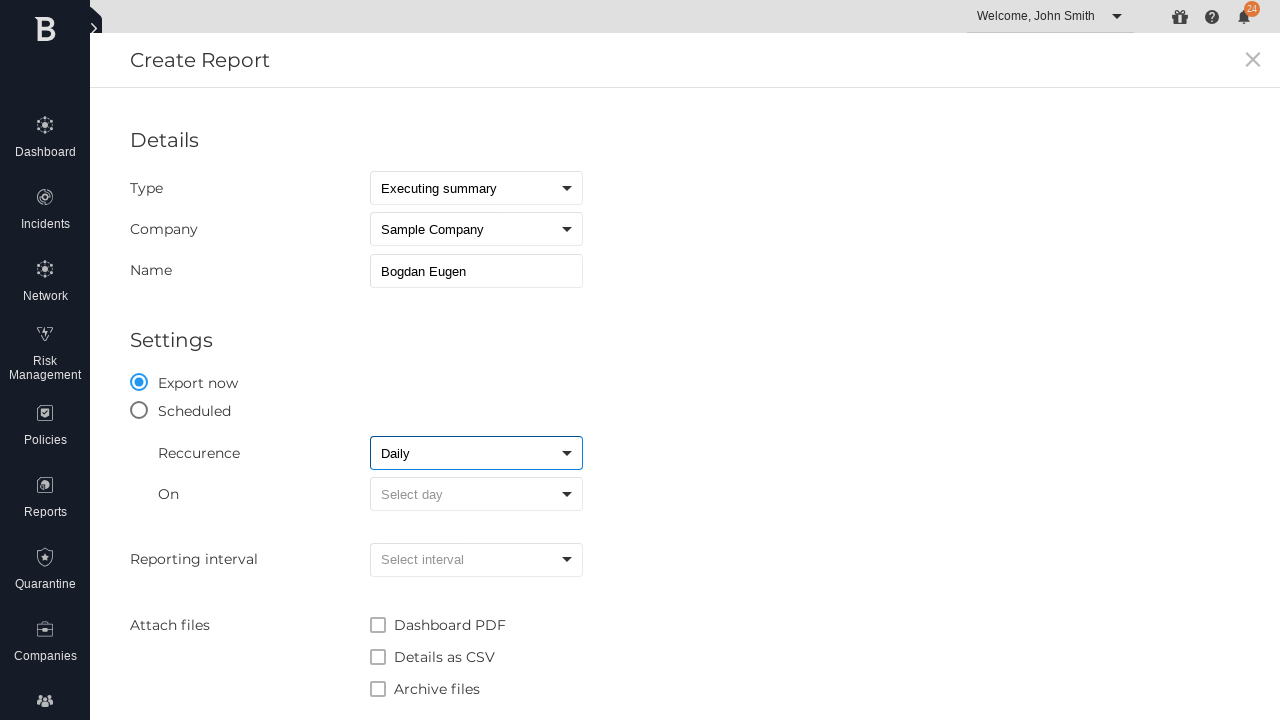

Clicked on Select day field at (476, 494) on xpath=//input[@placeholder = 'Select day']
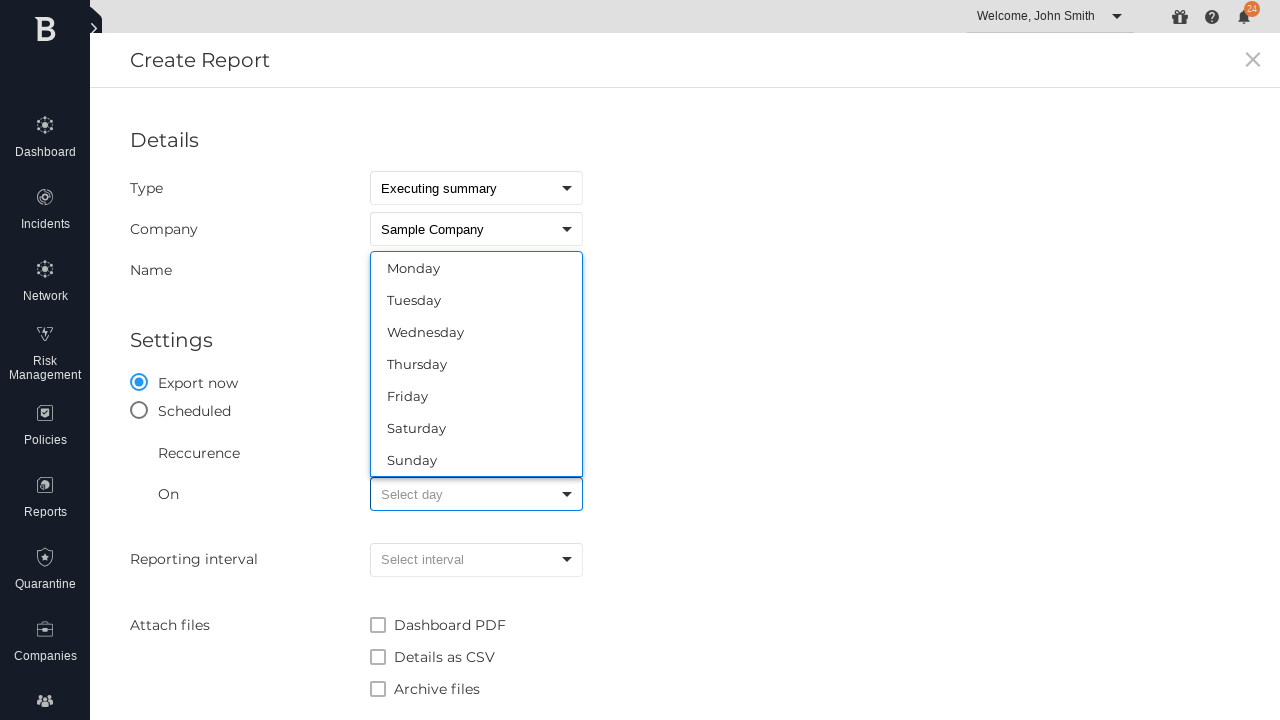

Pressed Enter to open day dropdown
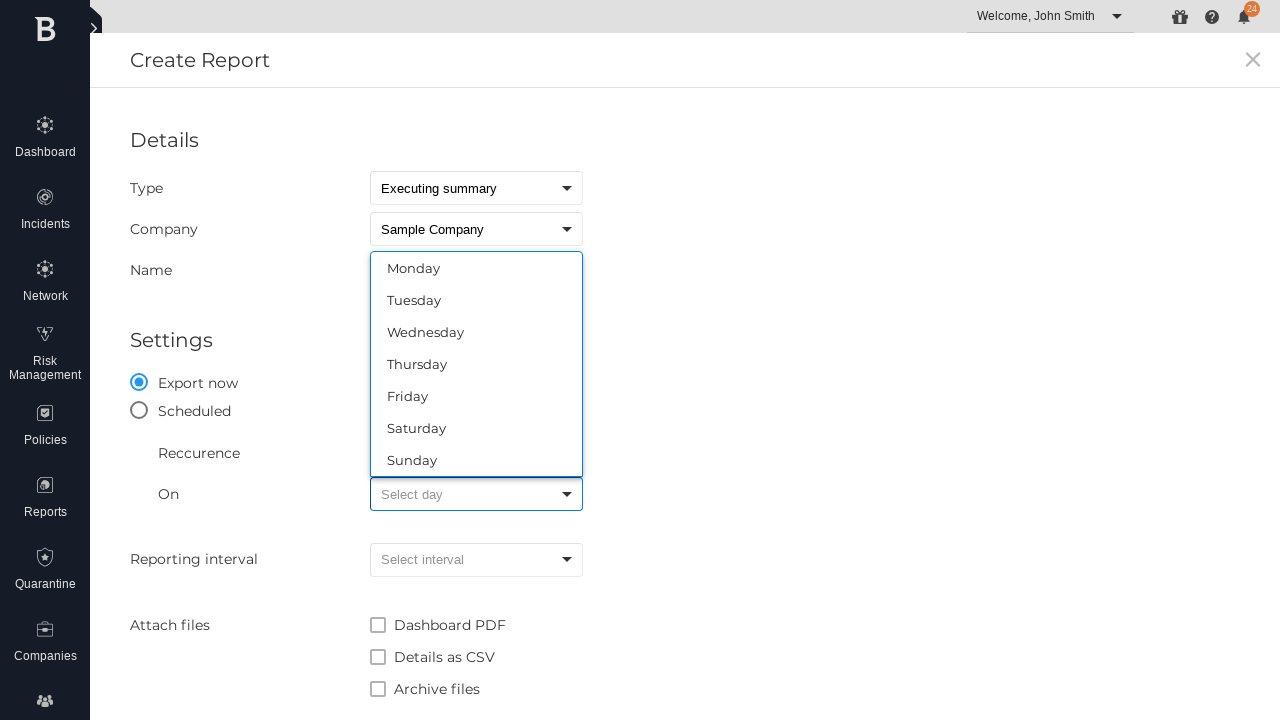

Pressed ArrowDown to navigate to day options
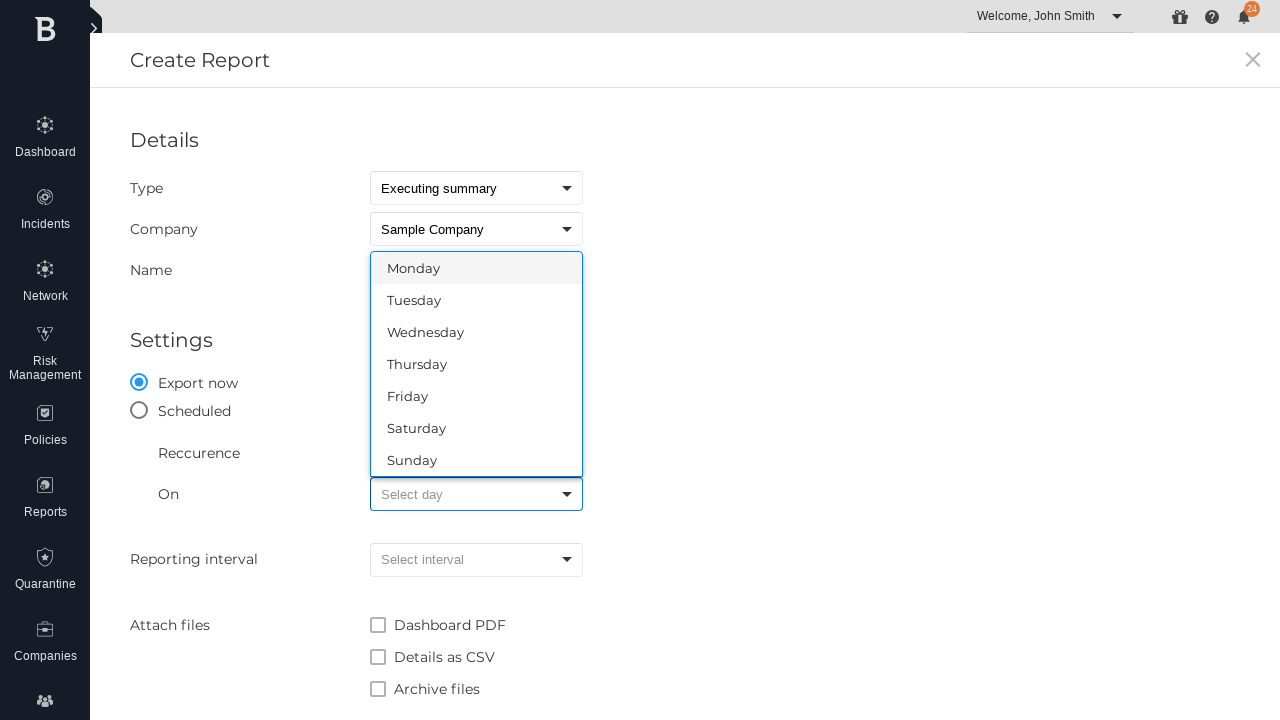

Pressed ArrowDown again to navigate to second day option
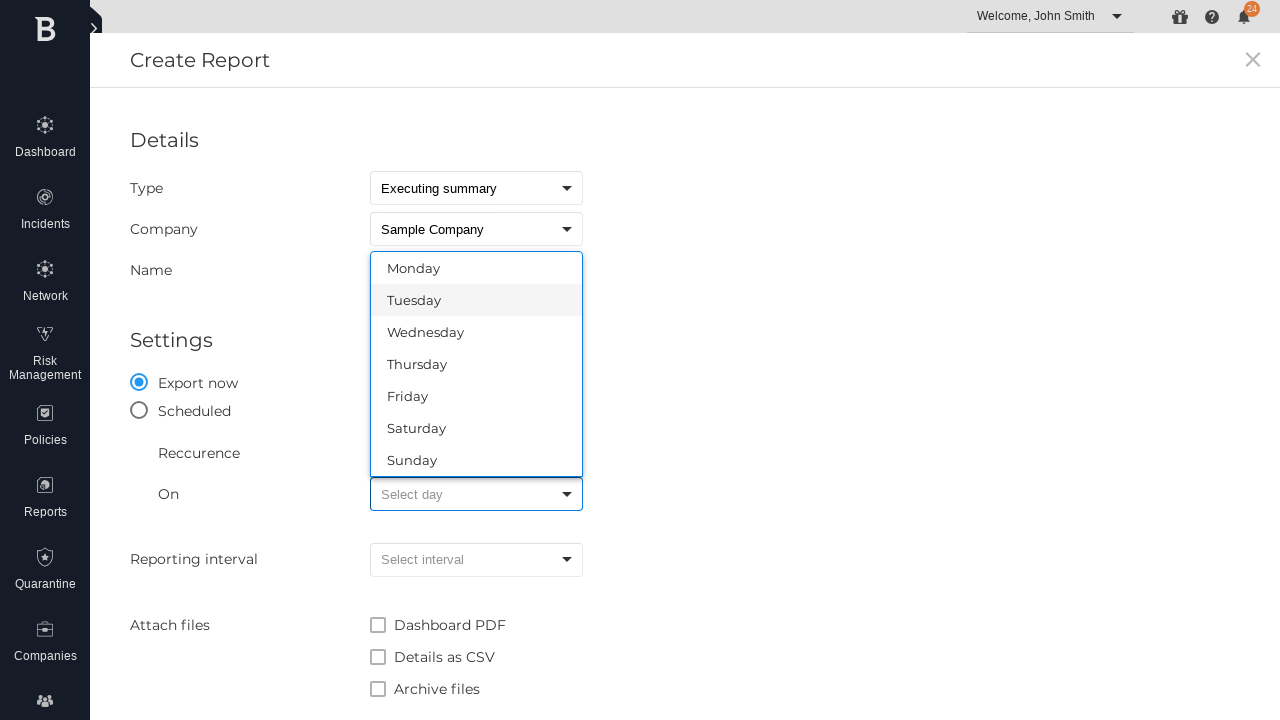

Pressed Enter to select day
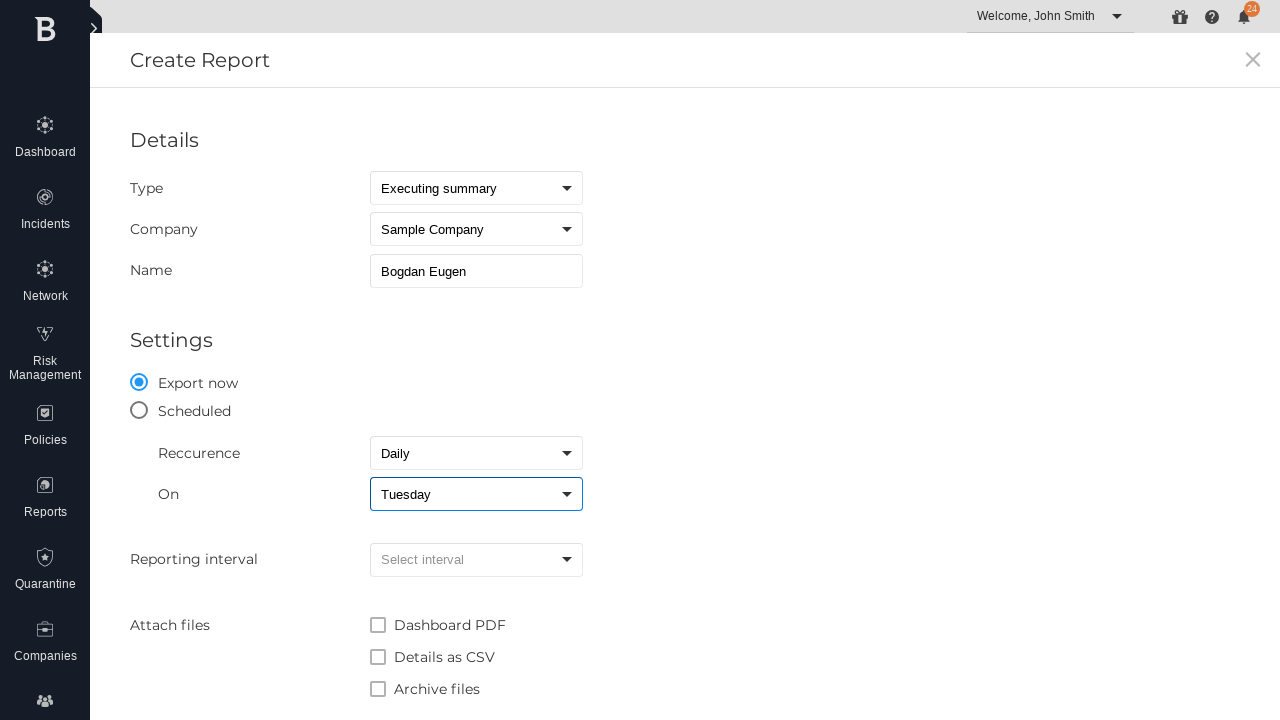

Clicked on Select interval field at (476, 560) on xpath=//input[@placeholder = 'Select interval']
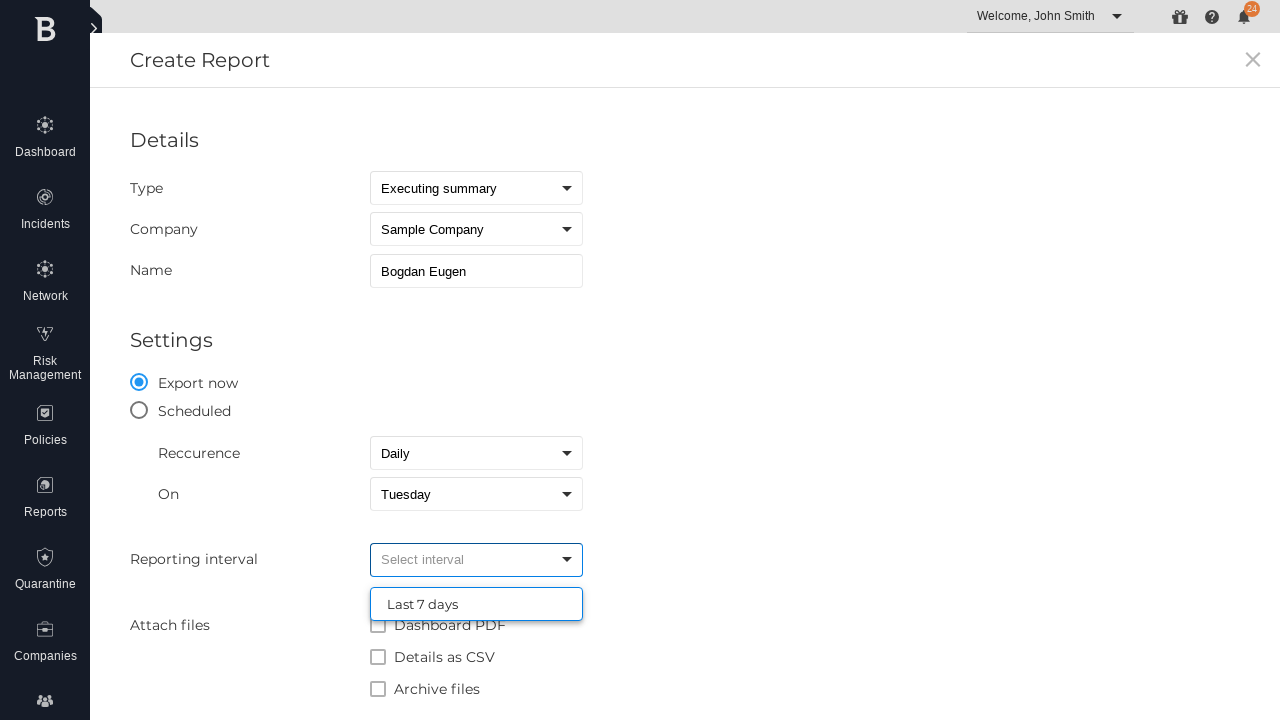

Pressed Enter to open interval dropdown
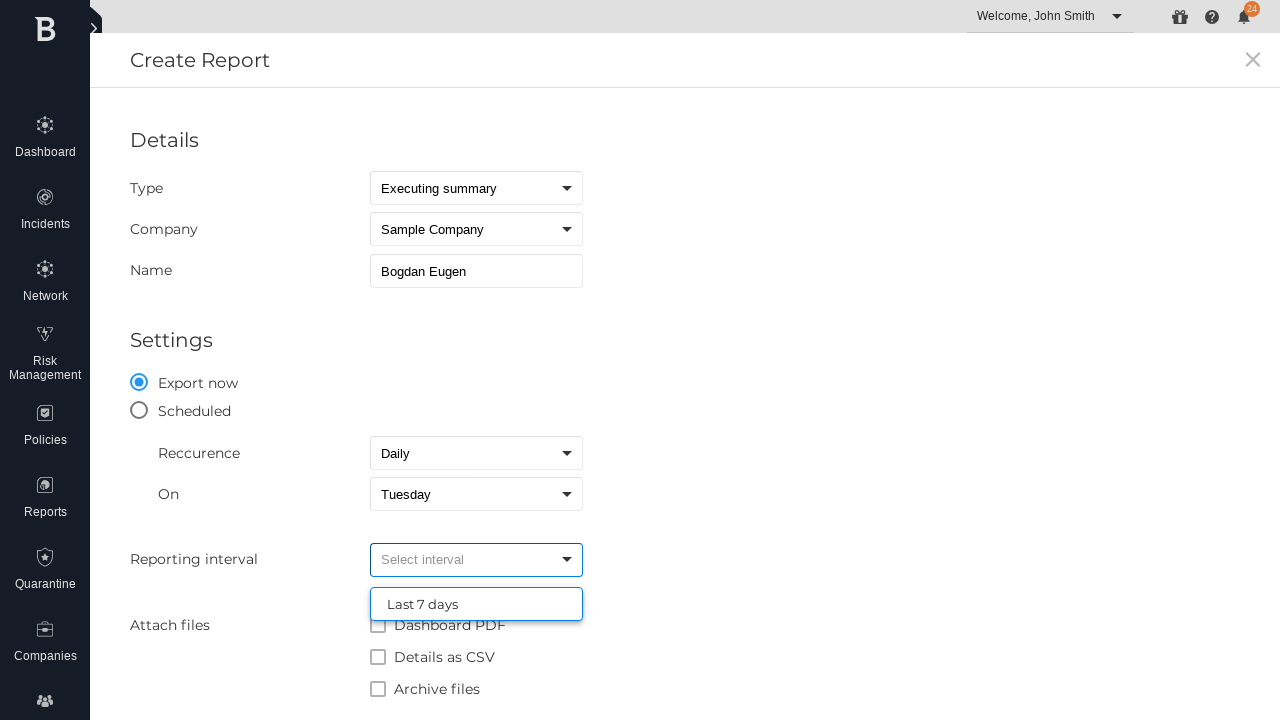

Pressed ArrowDown to navigate to first interval option
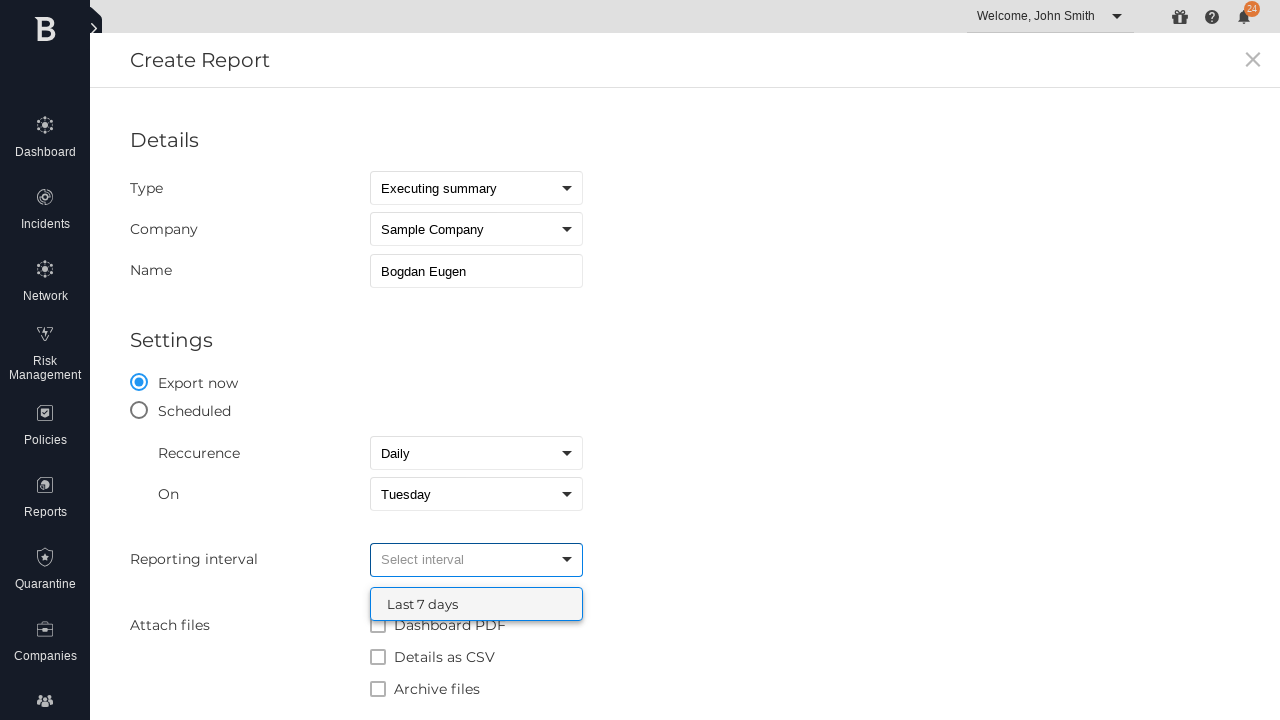

Pressed Enter to select interval
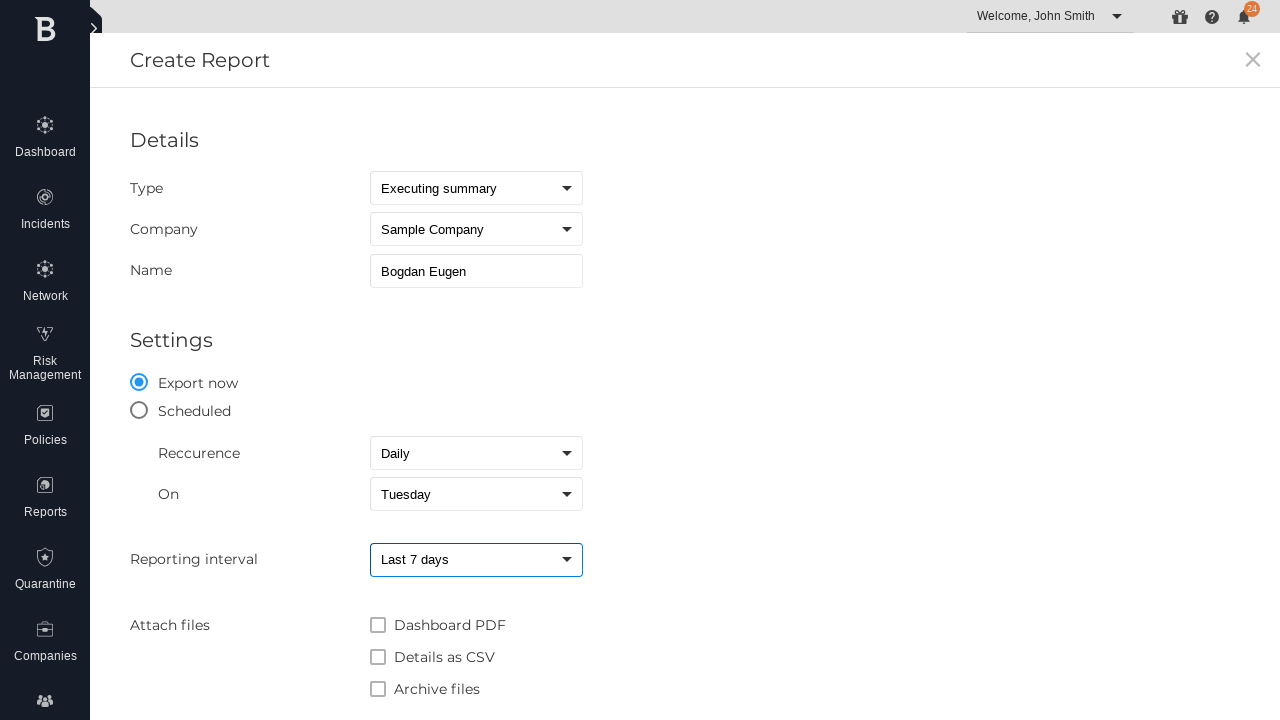

Clicked checkbox in Settings section at (438, 625) on xpath=//label[@for = 'mat-checkbox-1-input']
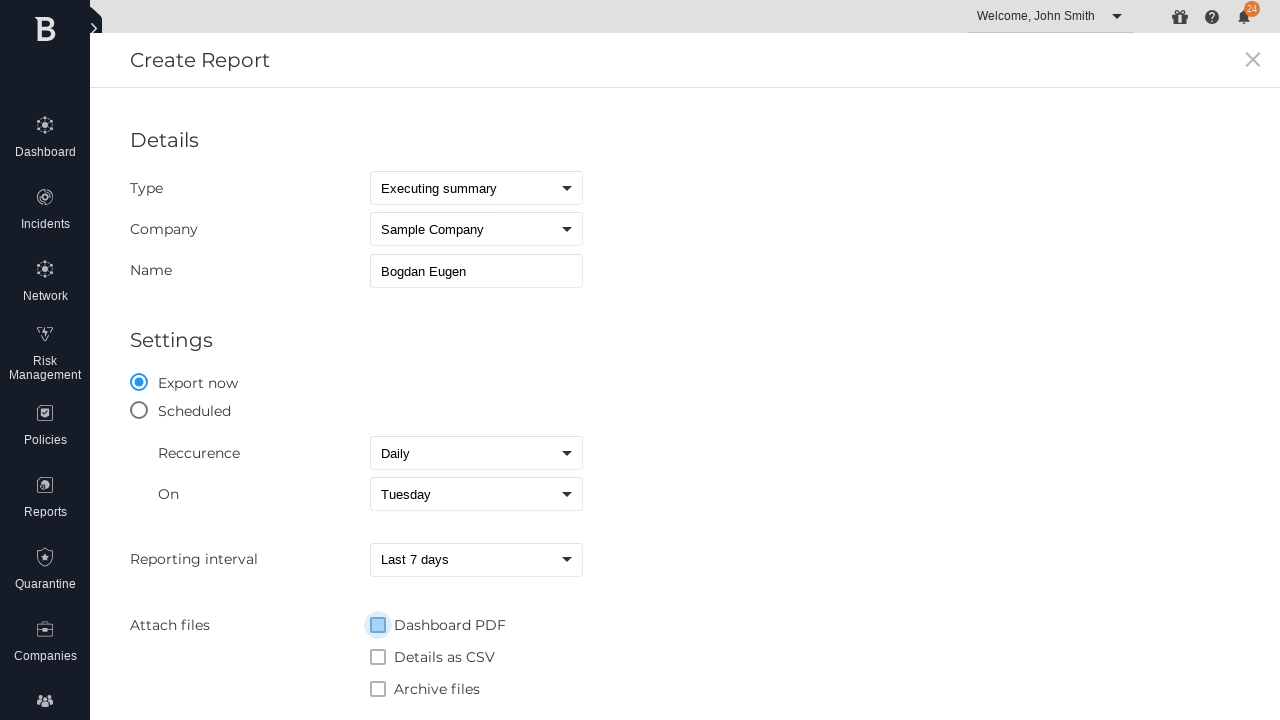

Clicked SAVE button to save the report at (164, 549) on xpath=//span[text()=' SAVE ']
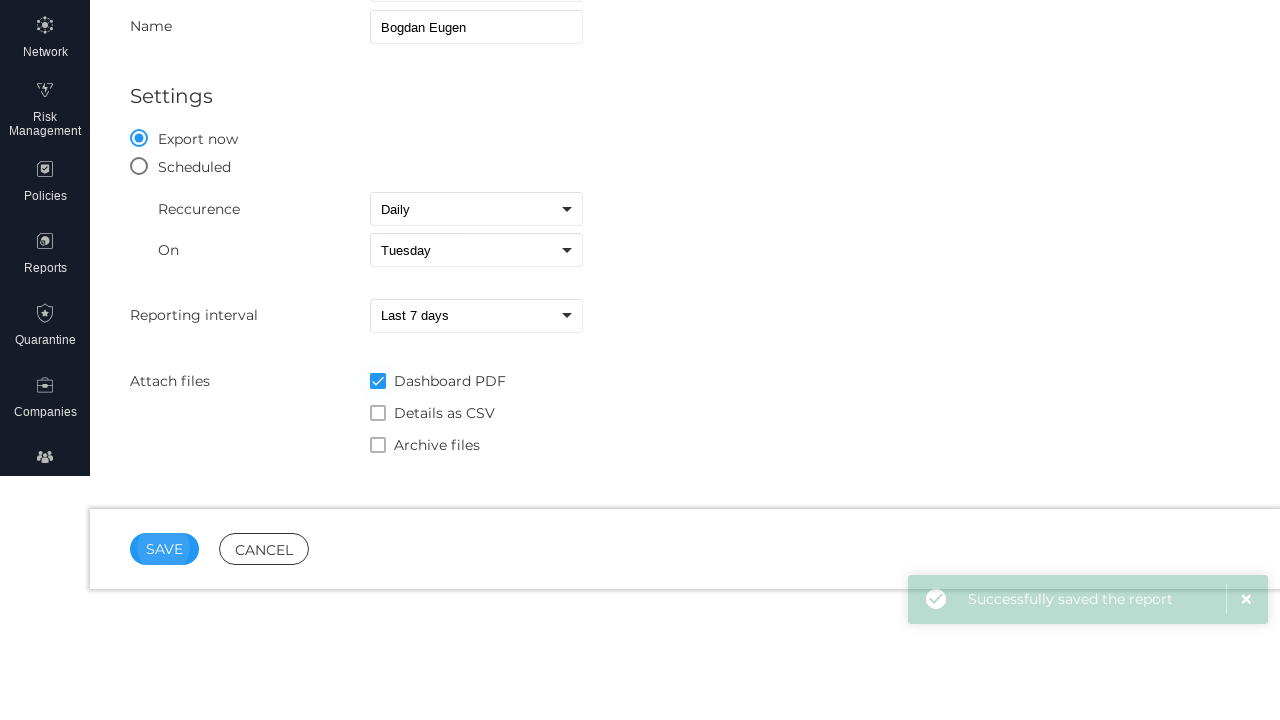

Success message 'Successfully saved the report' appeared
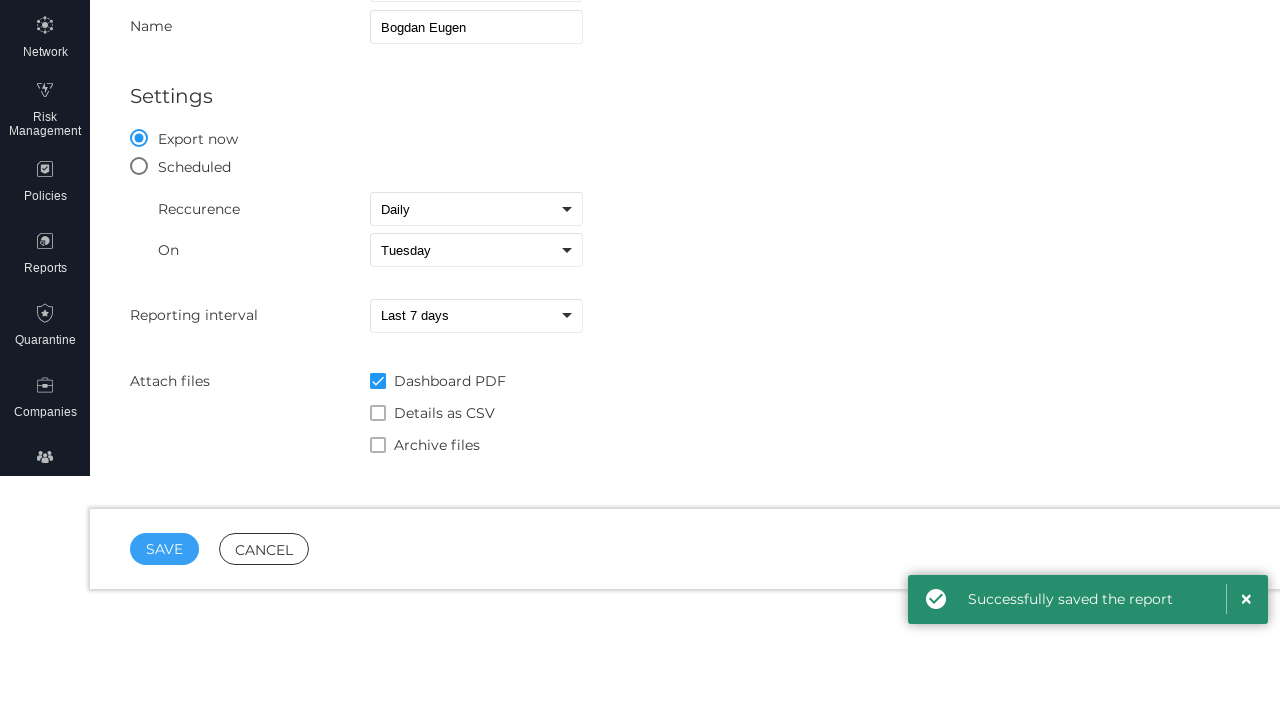

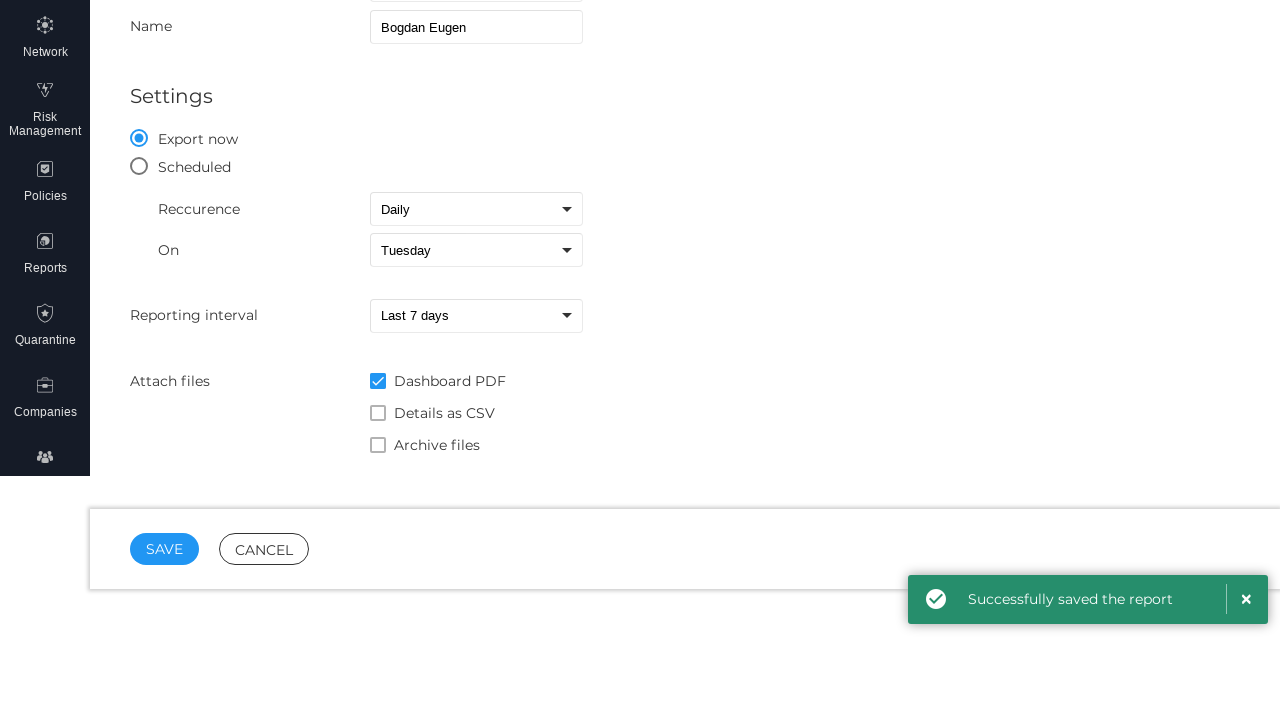